Tests sweet alert functionality by clicking a button to trigger an alert, verifying the alert text appears, and then dismissing the alert

Starting URL: https://www.leafground.com/alert.xhtml

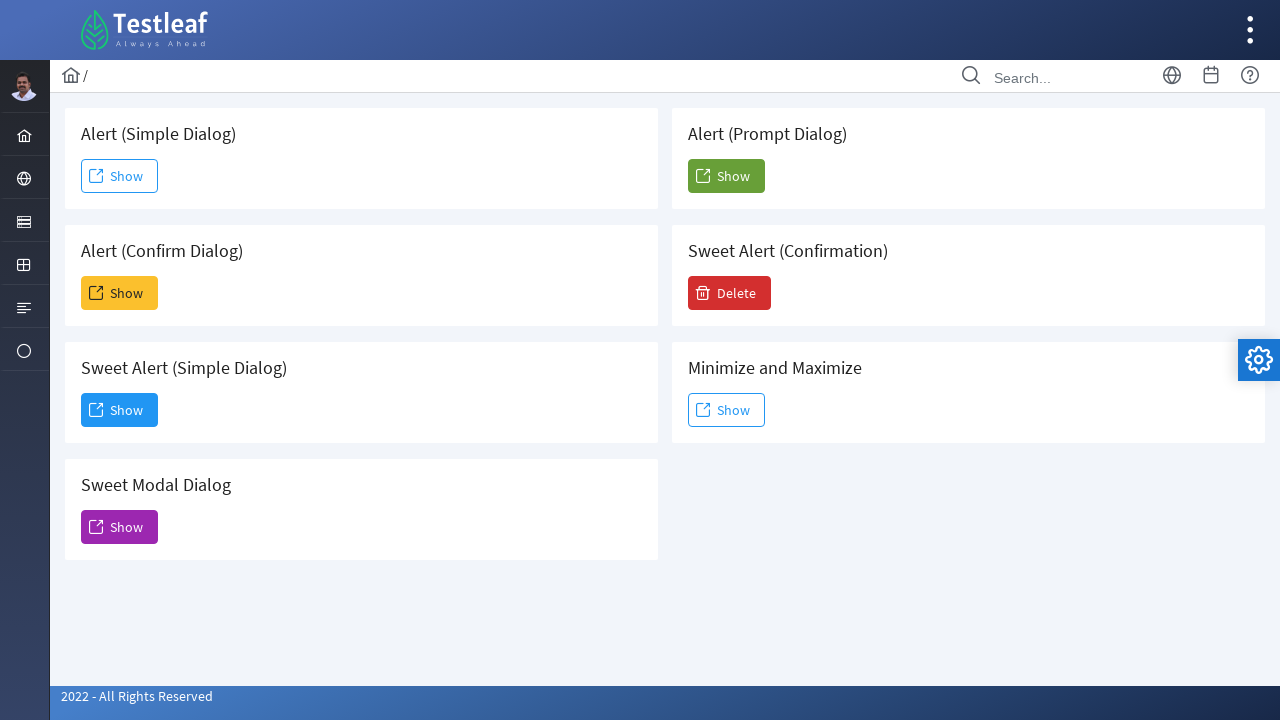

Clicked button to trigger sweet alert at (120, 410) on xpath=(//h5[text()='Sweet Alert (Simple Dialog)']/following::span)[2]
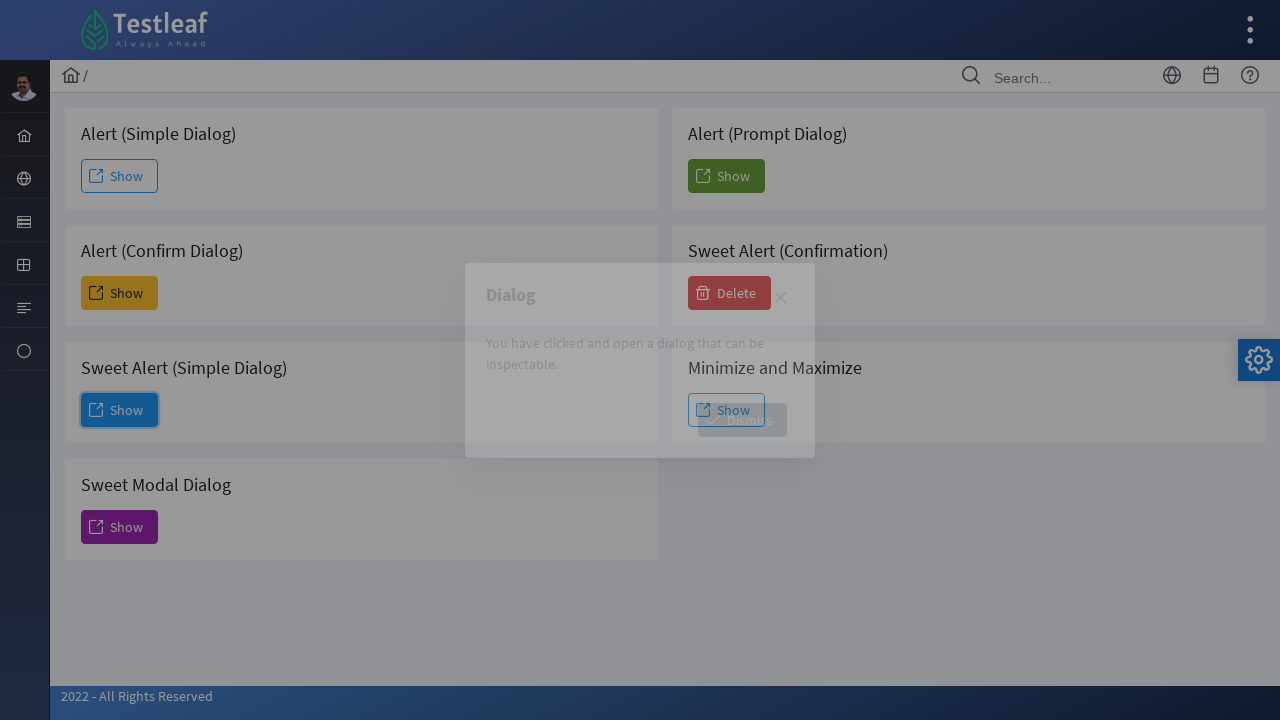

Sweet alert message appeared with 'You have clicked' text
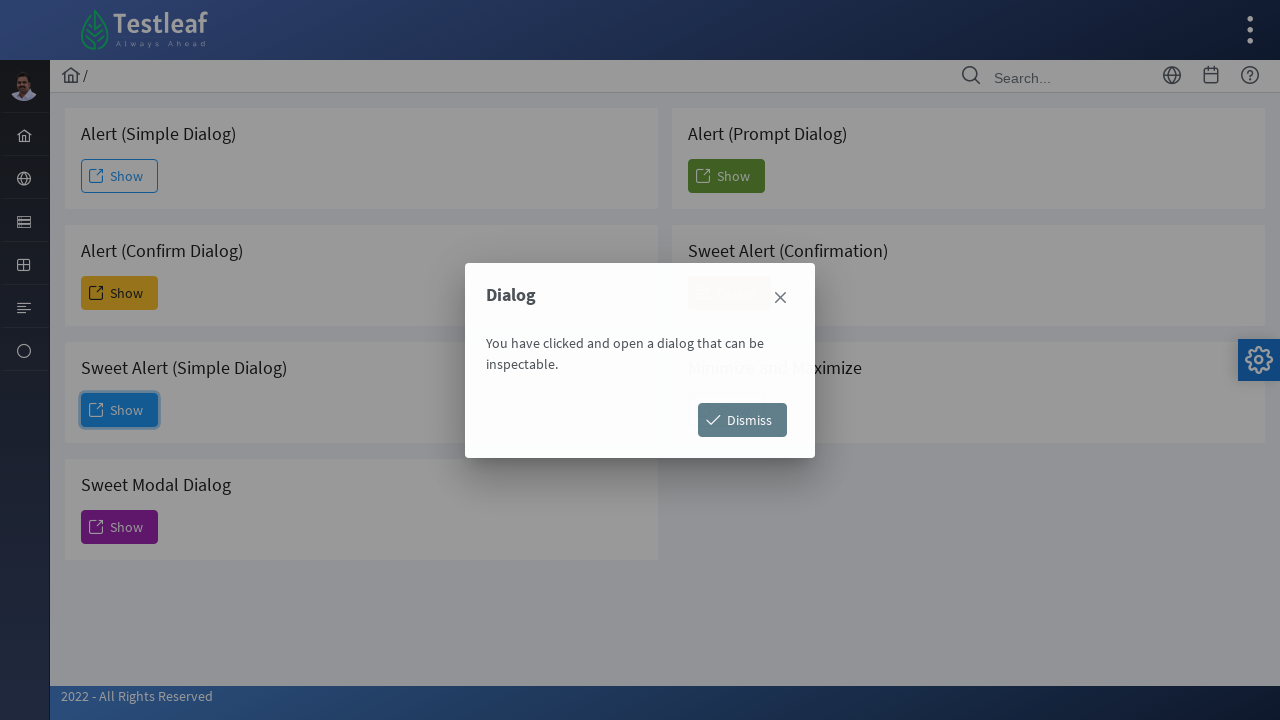

Clicked Dismiss button to close the sweet alert at (742, 420) on xpath=//span[text()='Dismiss']
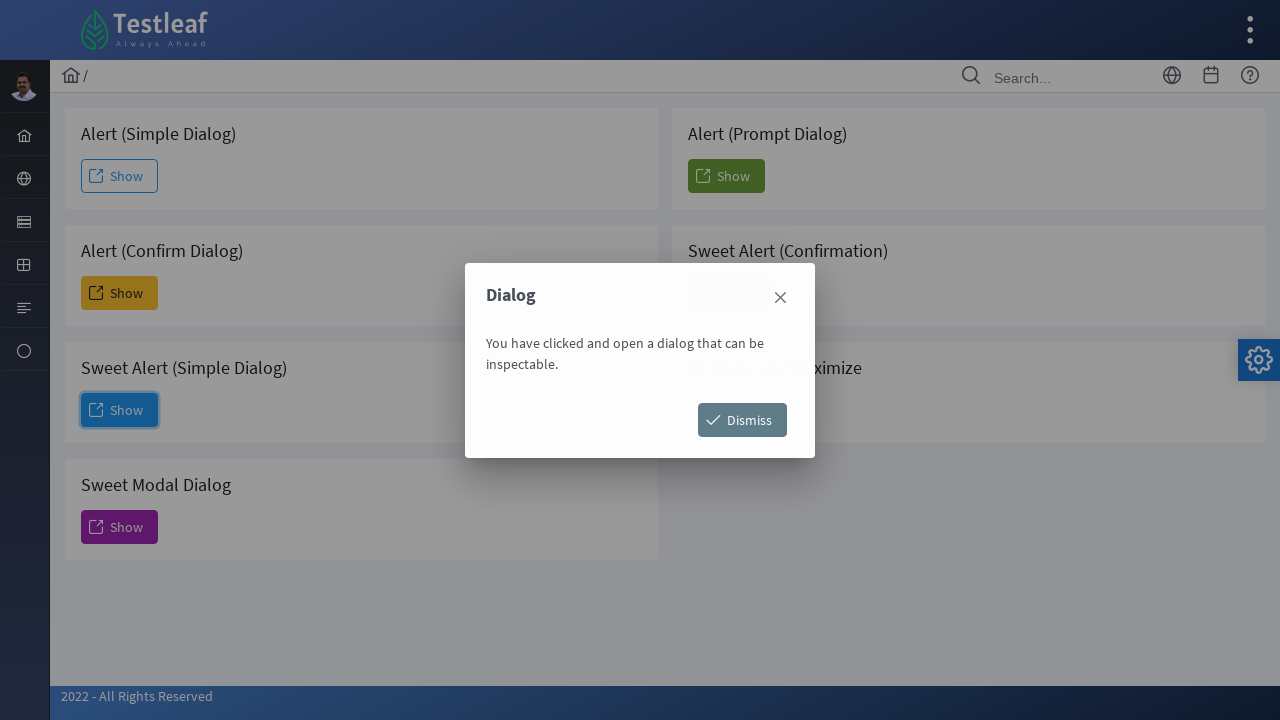

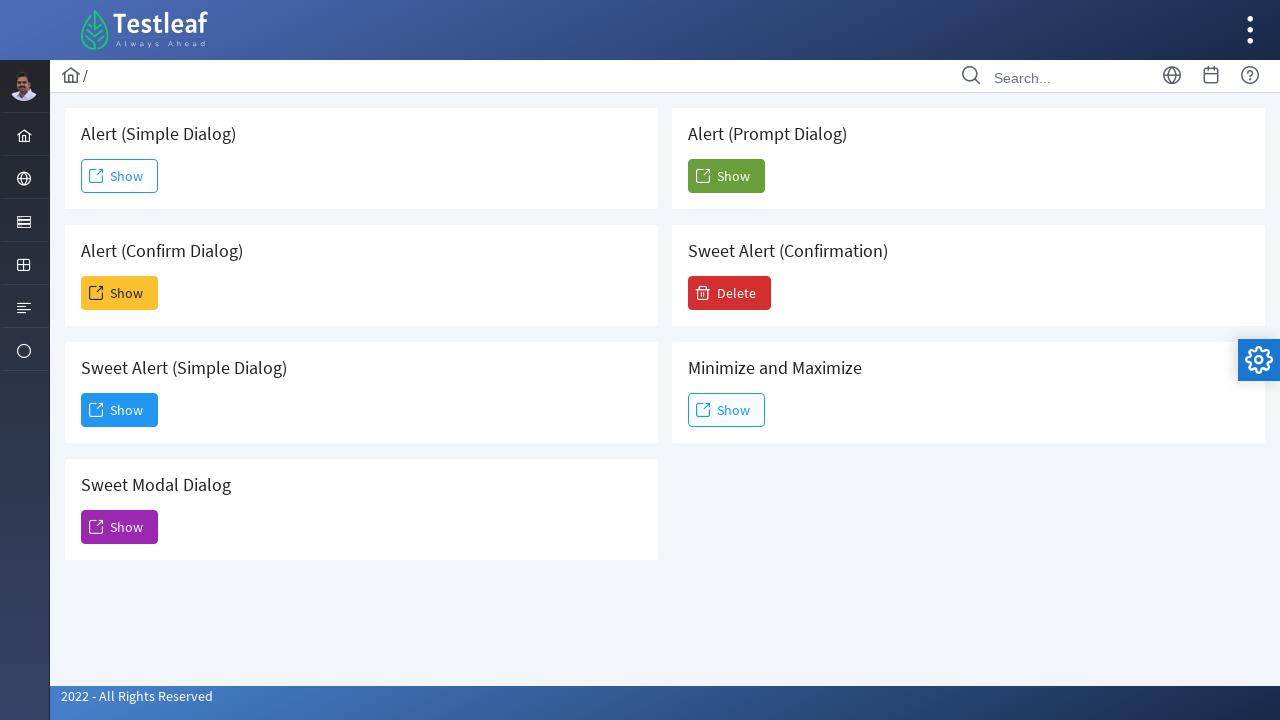